Navigates to a demo React frontend application and verifies the page loads correctly by waiting for it to be ready.

Starting URL: https://demo-frontend-reactjs.vercel.app/

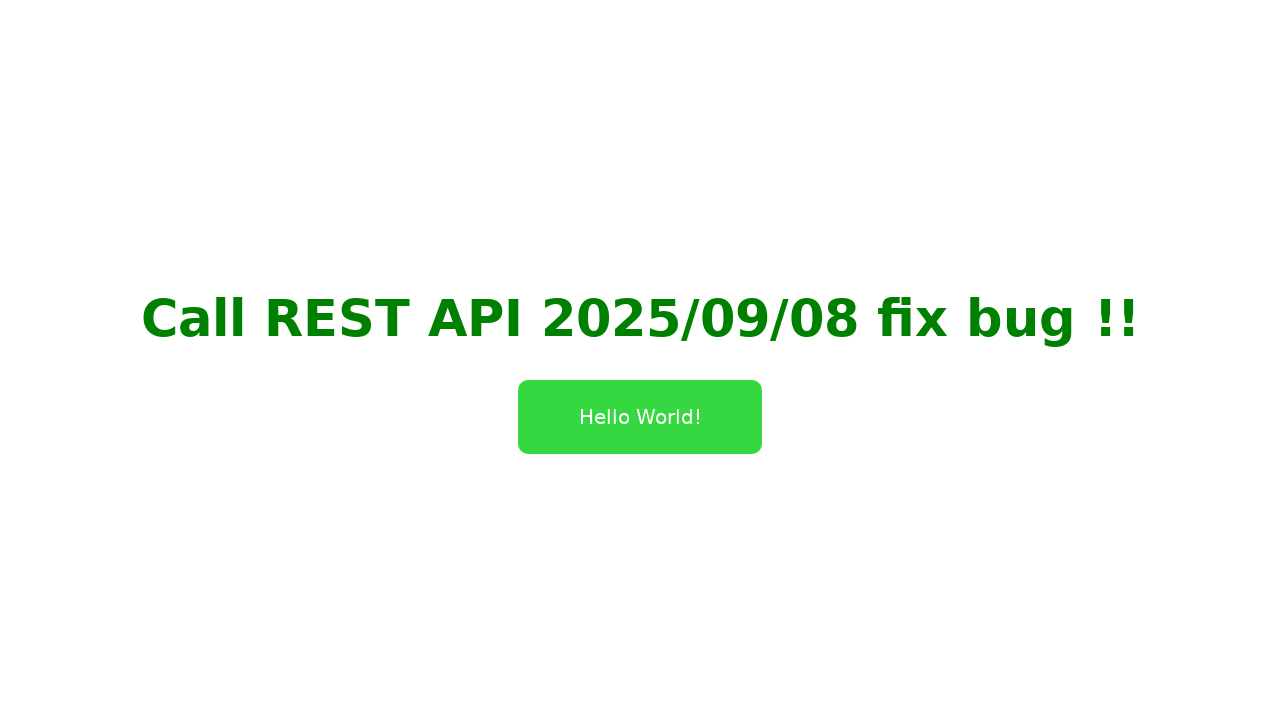

Navigated to demo React frontend application
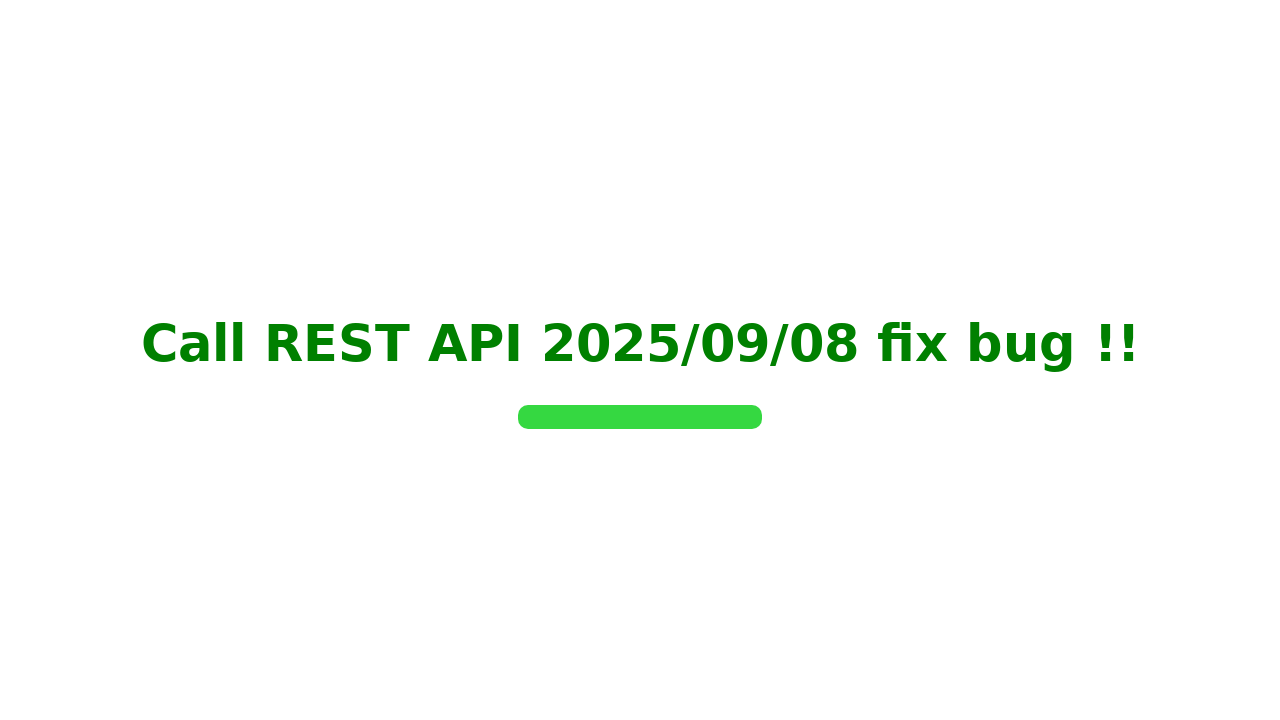

Page fully loaded - network idle state reached
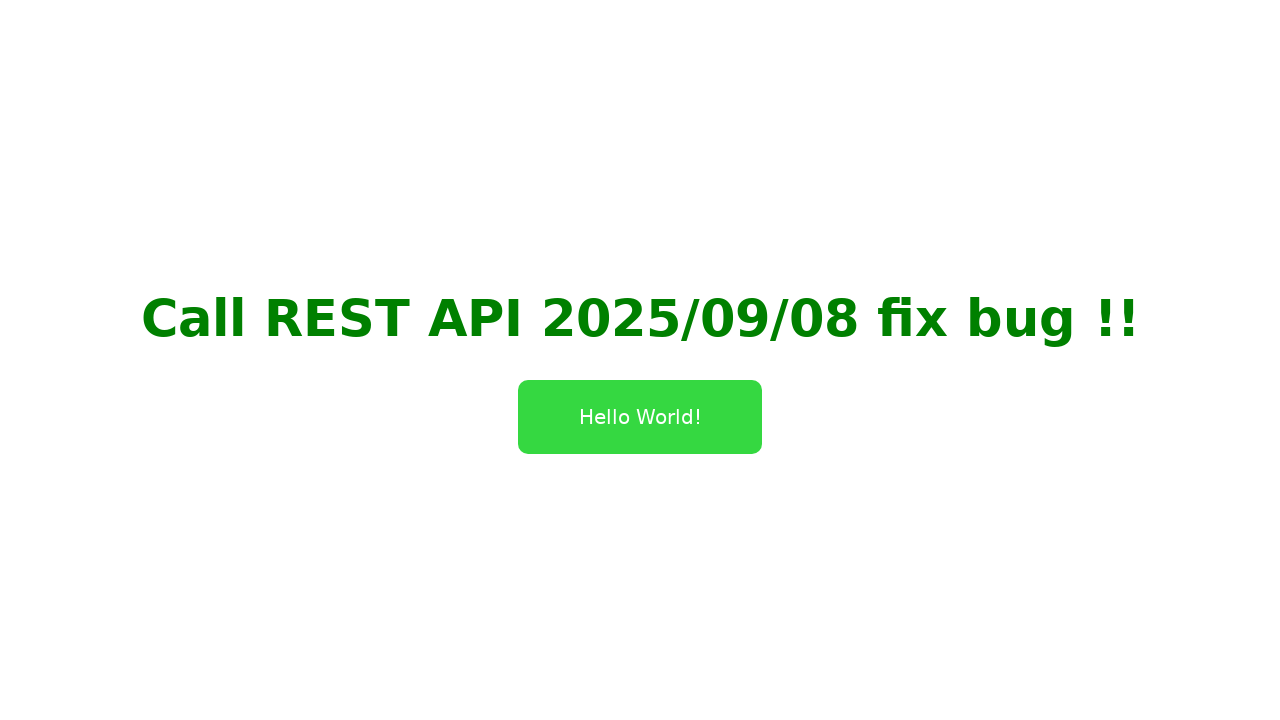

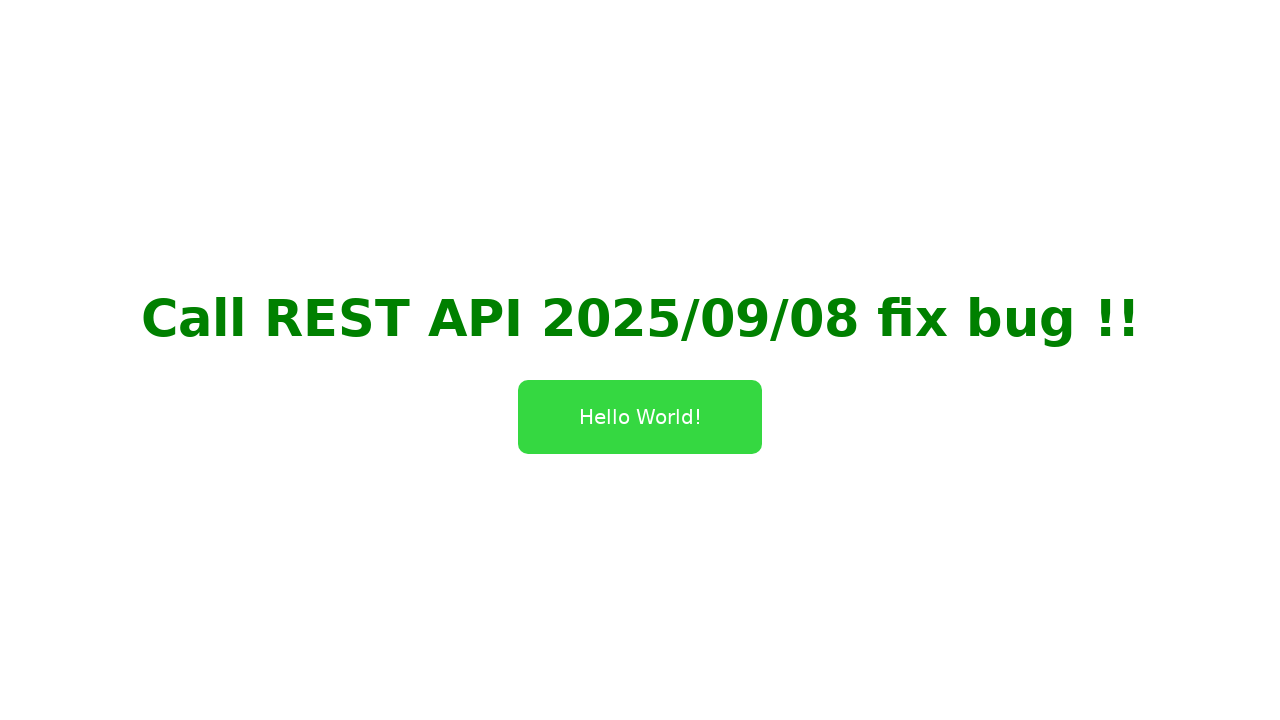